Tests dropdown functionality by navigating to the dropdown page and selecting an option from a dropdown menu

Starting URL: https://the-internet.herokuapp.com

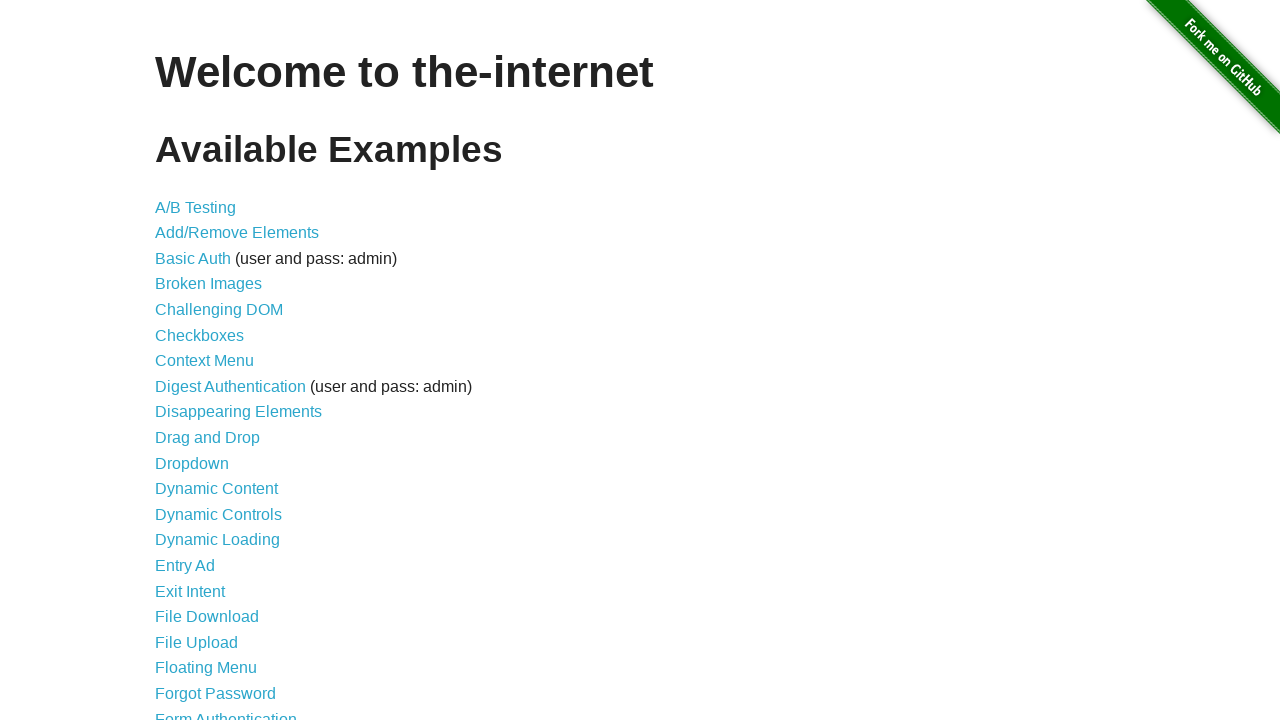

Dropdown link selector appeared on page
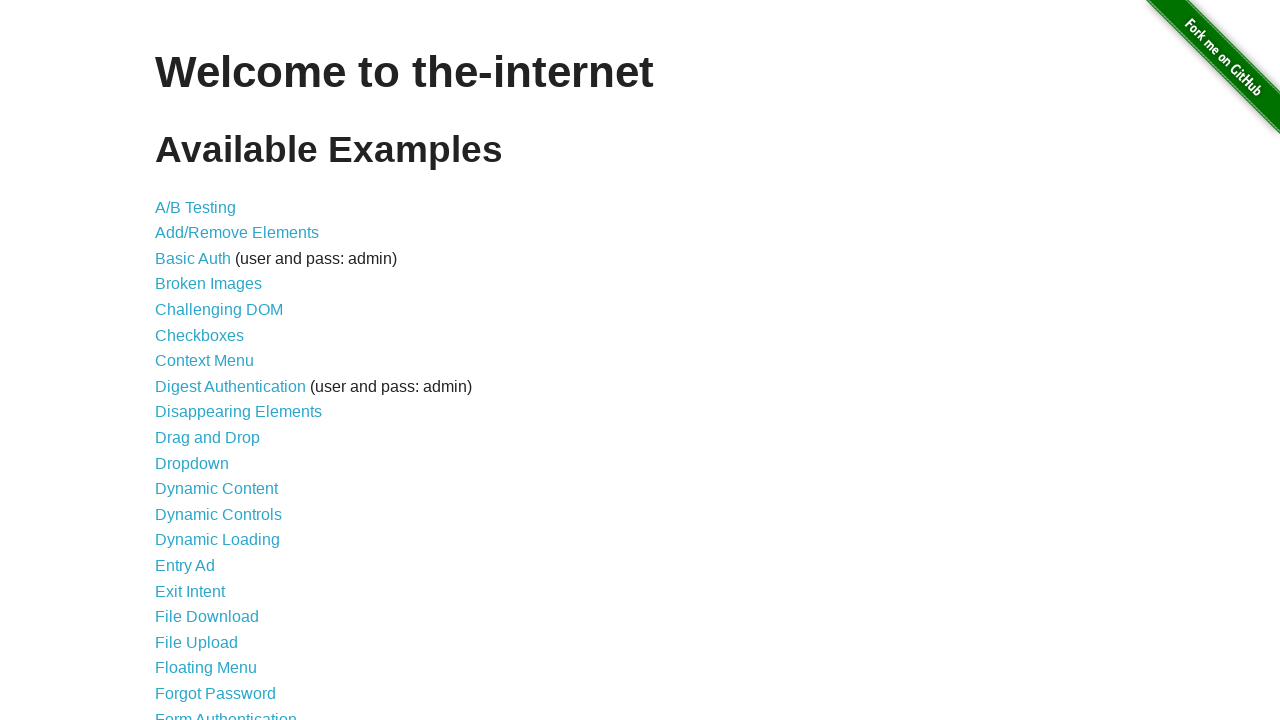

Clicked on Dropdown link to navigate to dropdown page at (192, 463) on a[href='/dropdown']
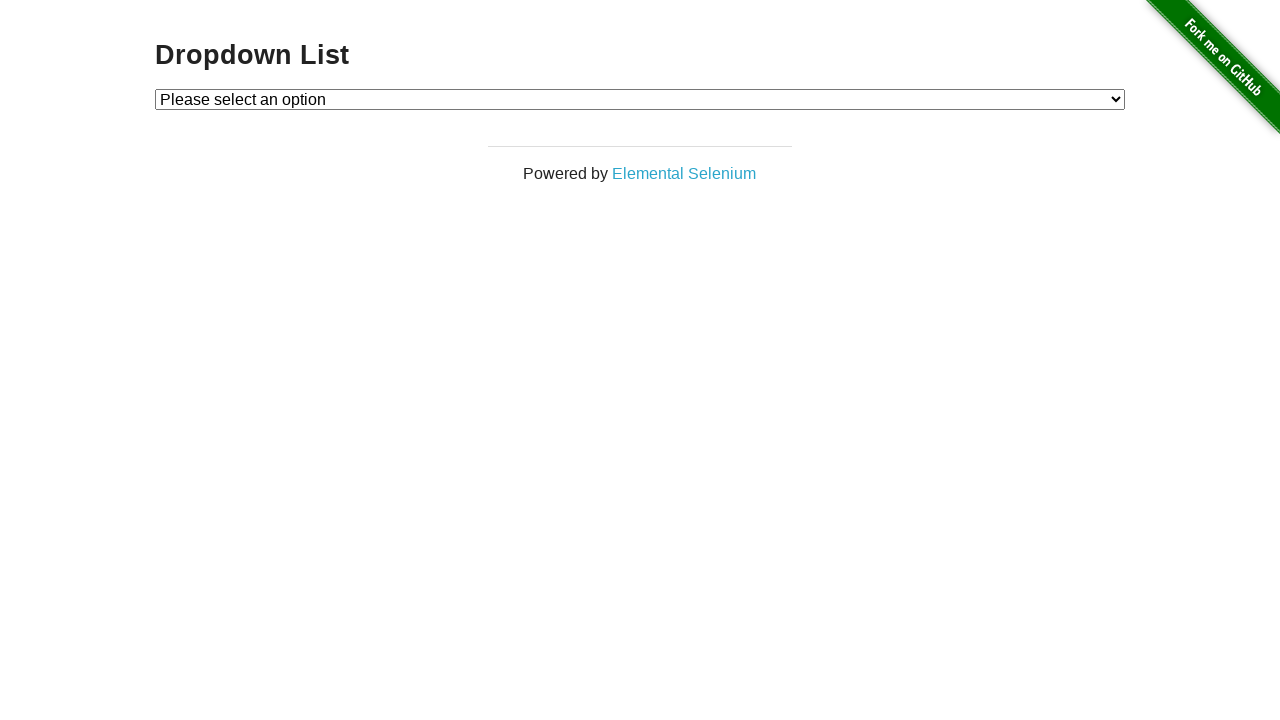

Dropdown menu loaded on page
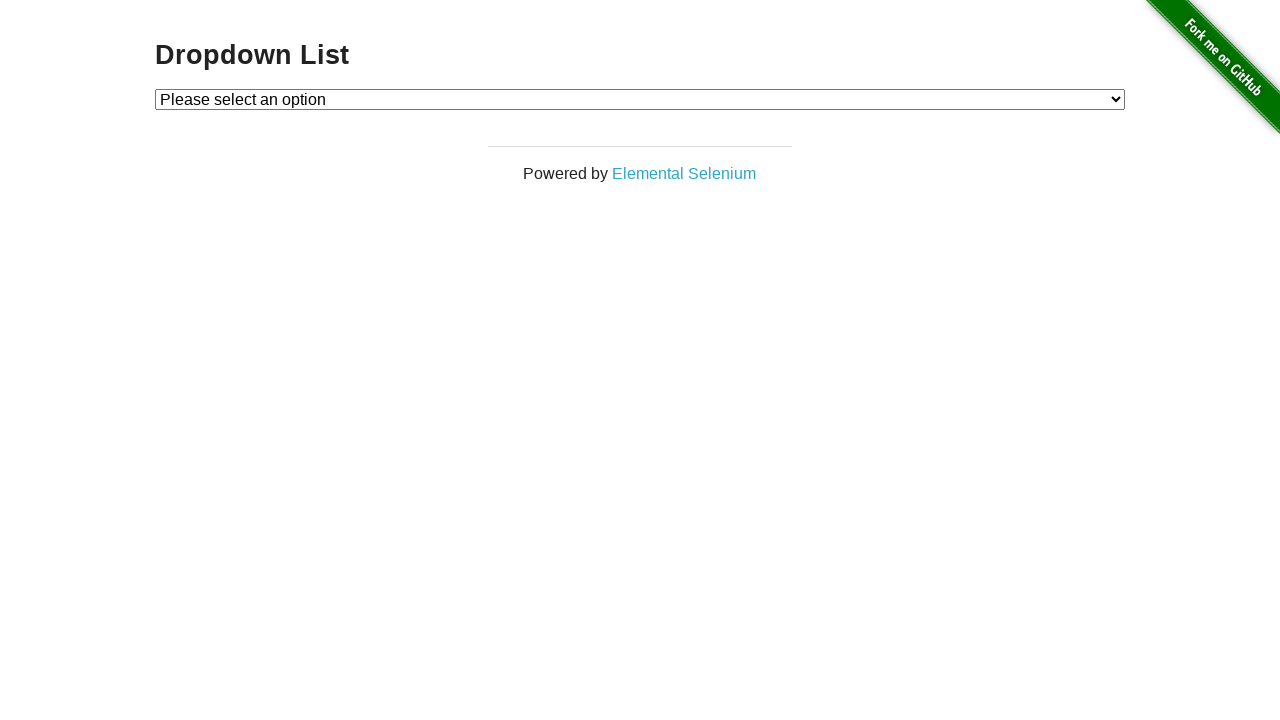

Selected 'Option 1' from dropdown menu on #dropdown
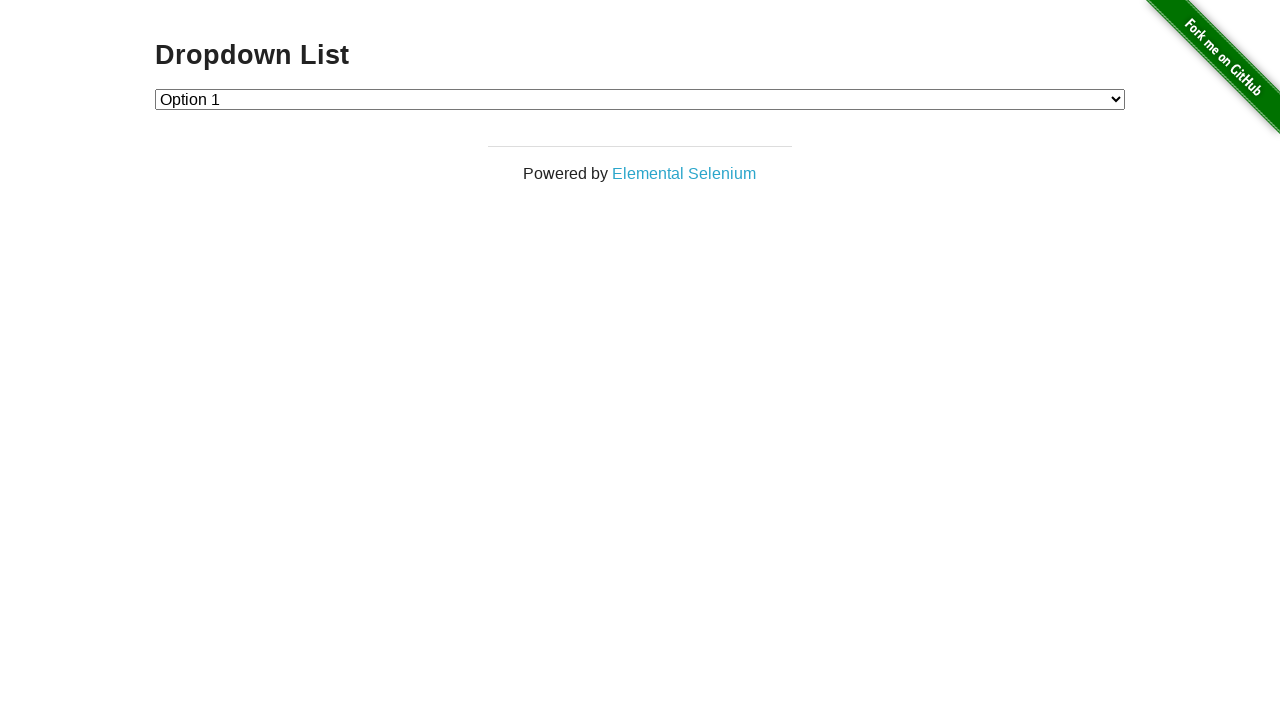

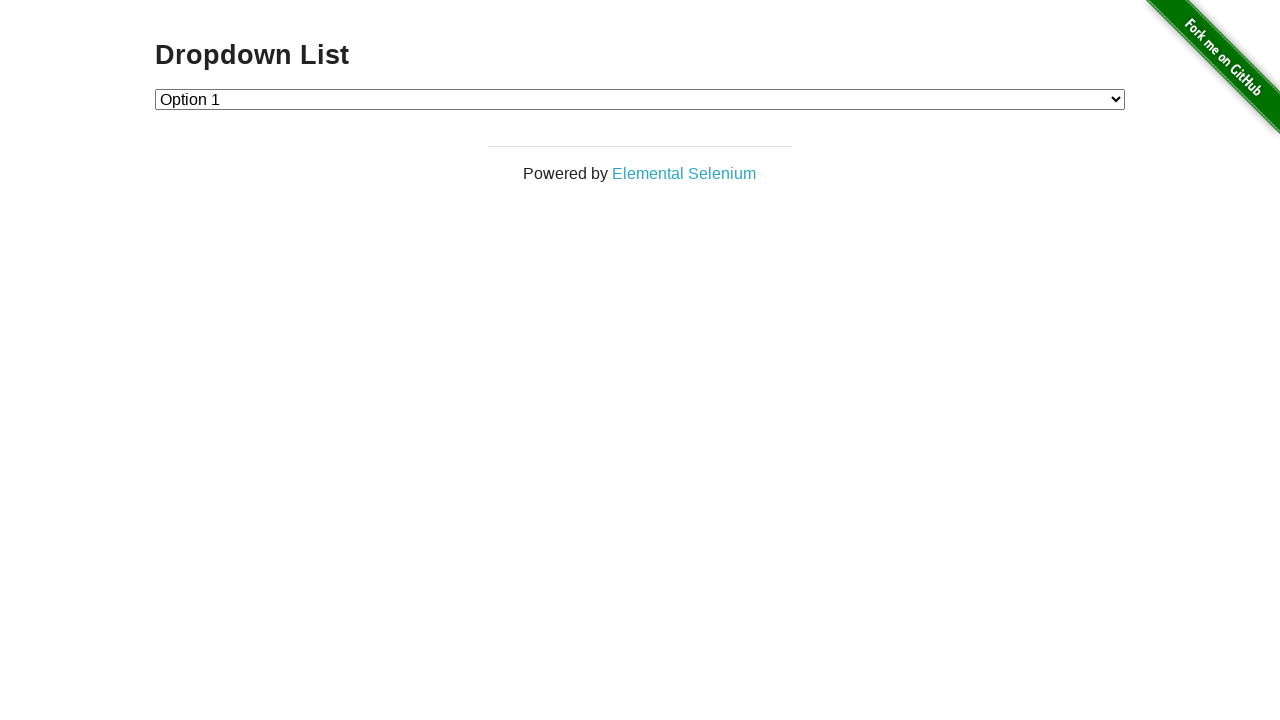